Tests multiple window handling by clicking a button that opens new tabs, switching to a tab containing "AlertsDemo", clicking an alert button, and accepting the alert dialog

Starting URL: https://www.hyrtutorials.com/p/window-handles-practice.html

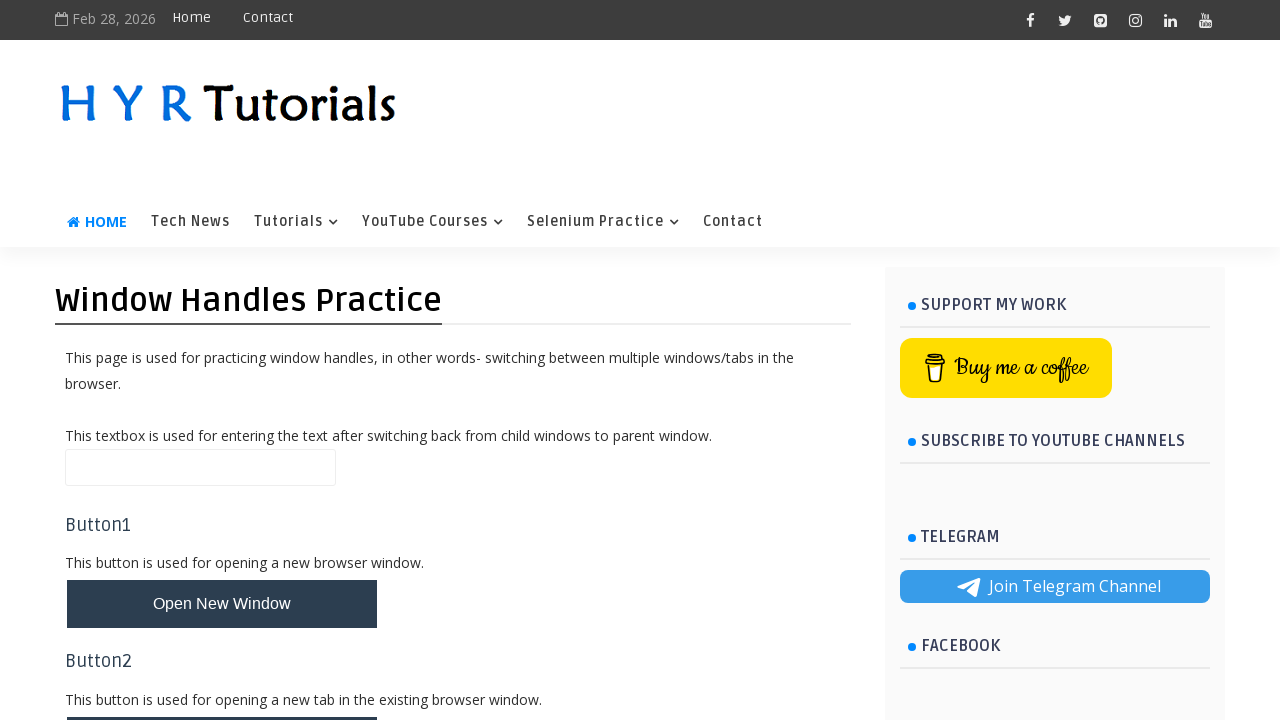

Clicked button to open new tabs at (222, 499) on button#newTabsBtn
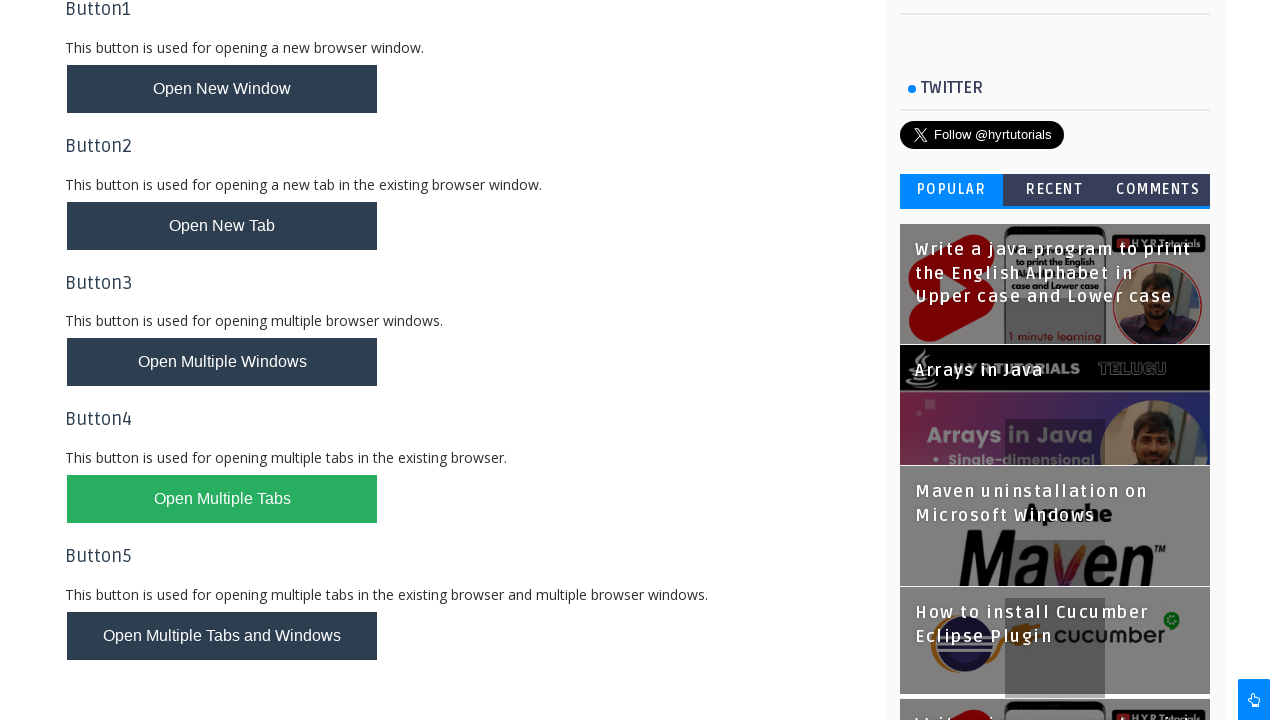

Waited 1 second for new tabs to open
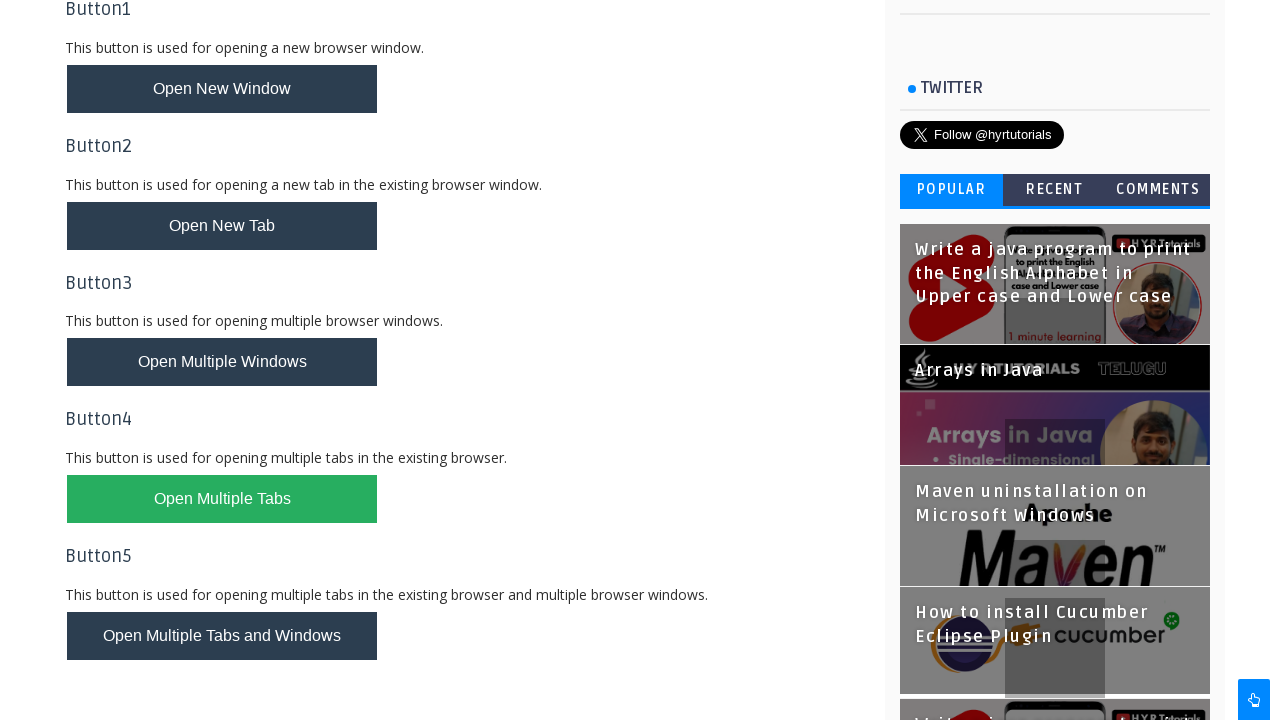

Retrieved all pages from context
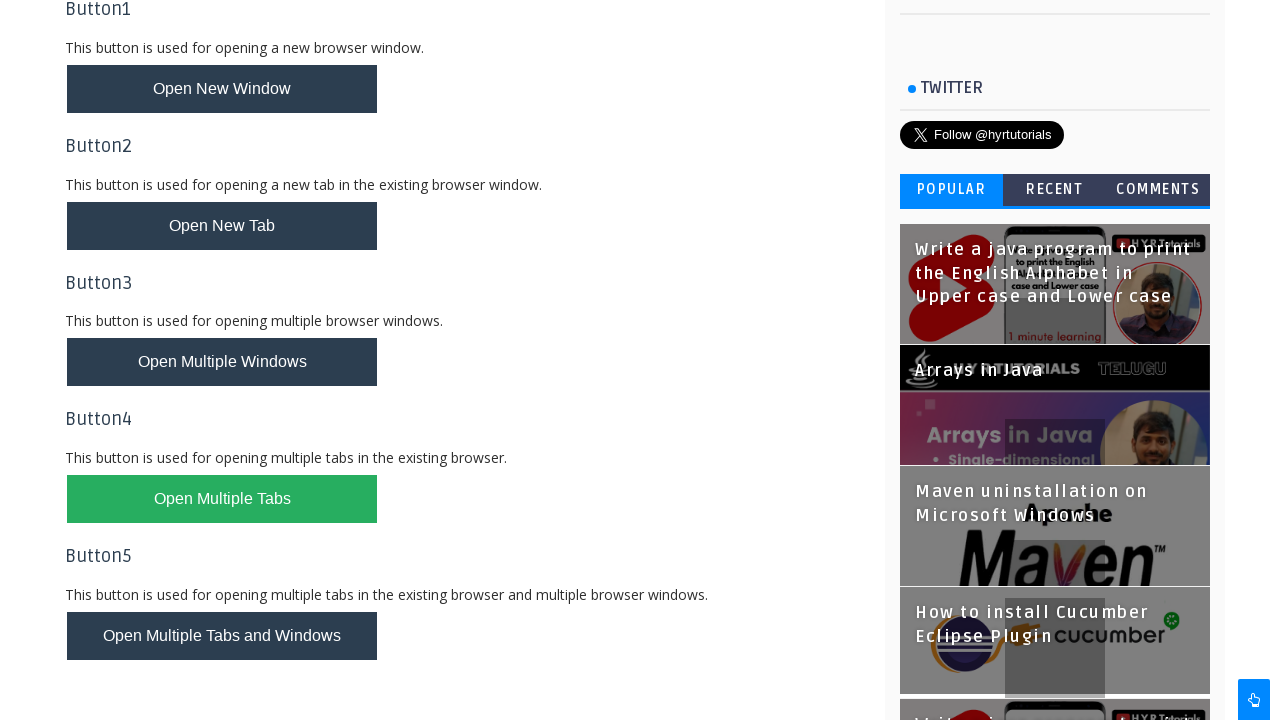

Found page with 'AlertsDemo' in title
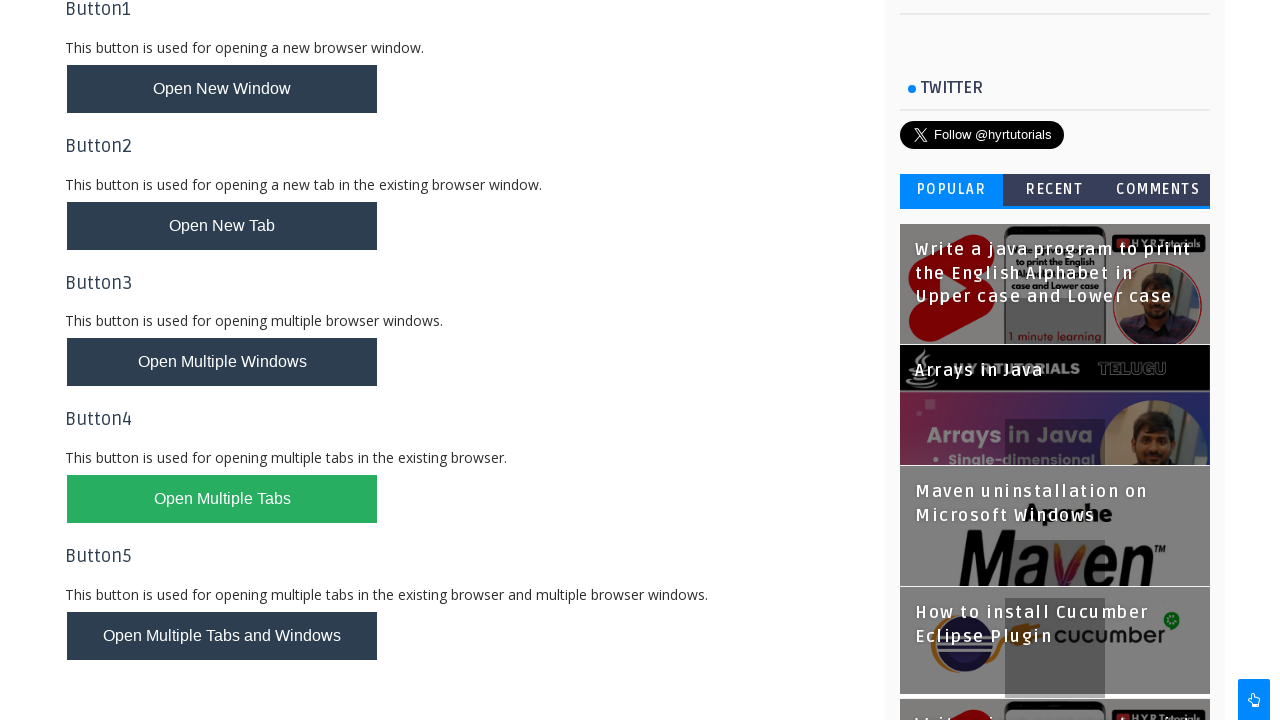

Clicked alert box button on AlertsDemo page at (114, 494) on button#alertBox
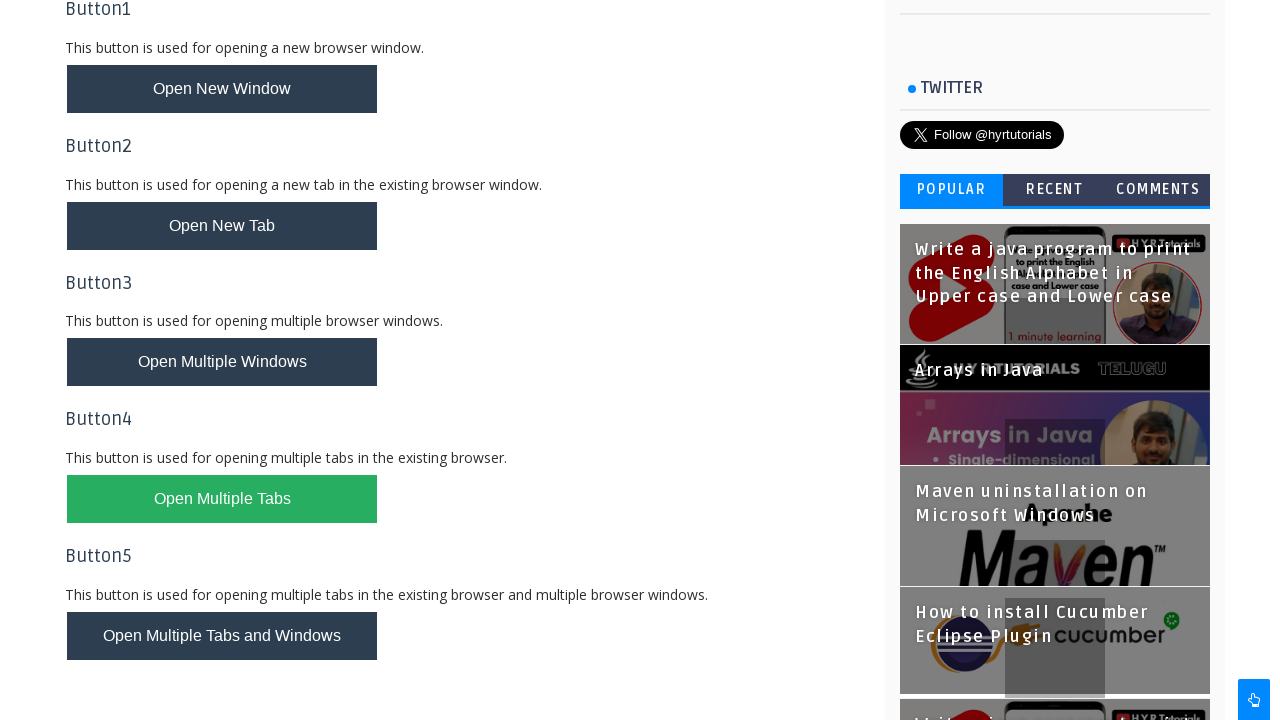

Set up dialog handler to accept alerts
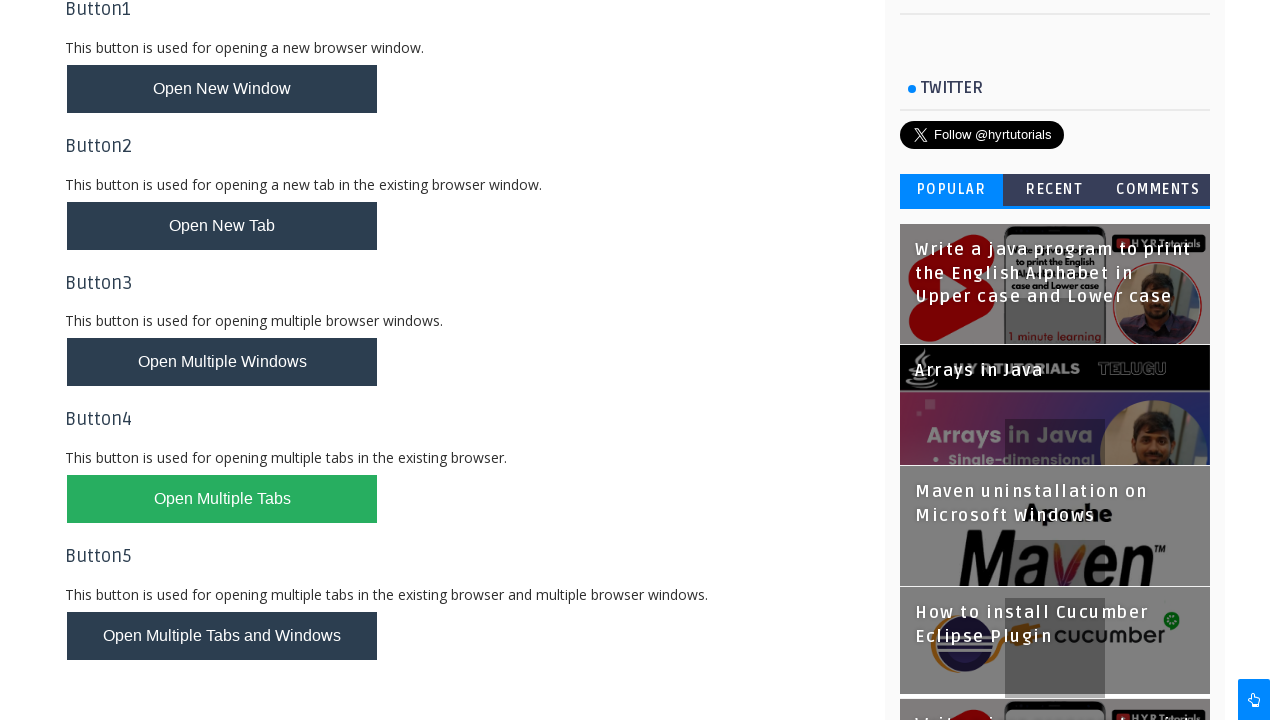

Clicked alert box button again to trigger alert dialog at (114, 494) on button#alertBox
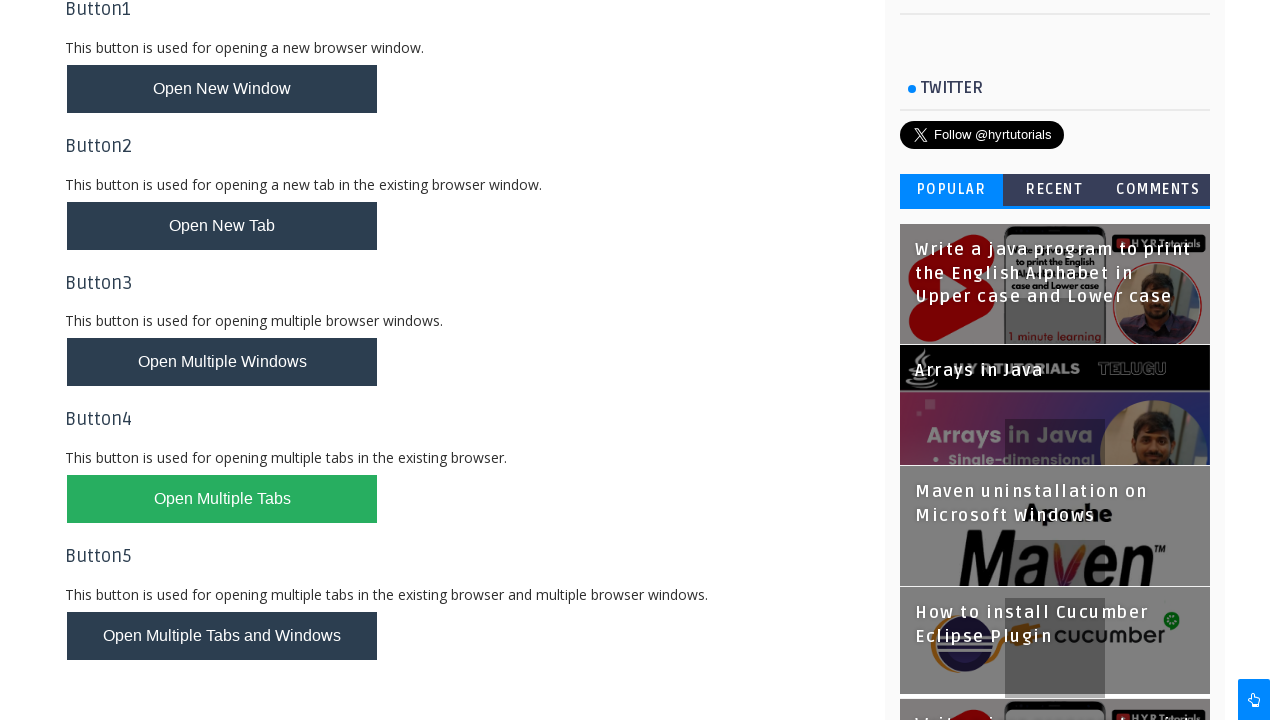

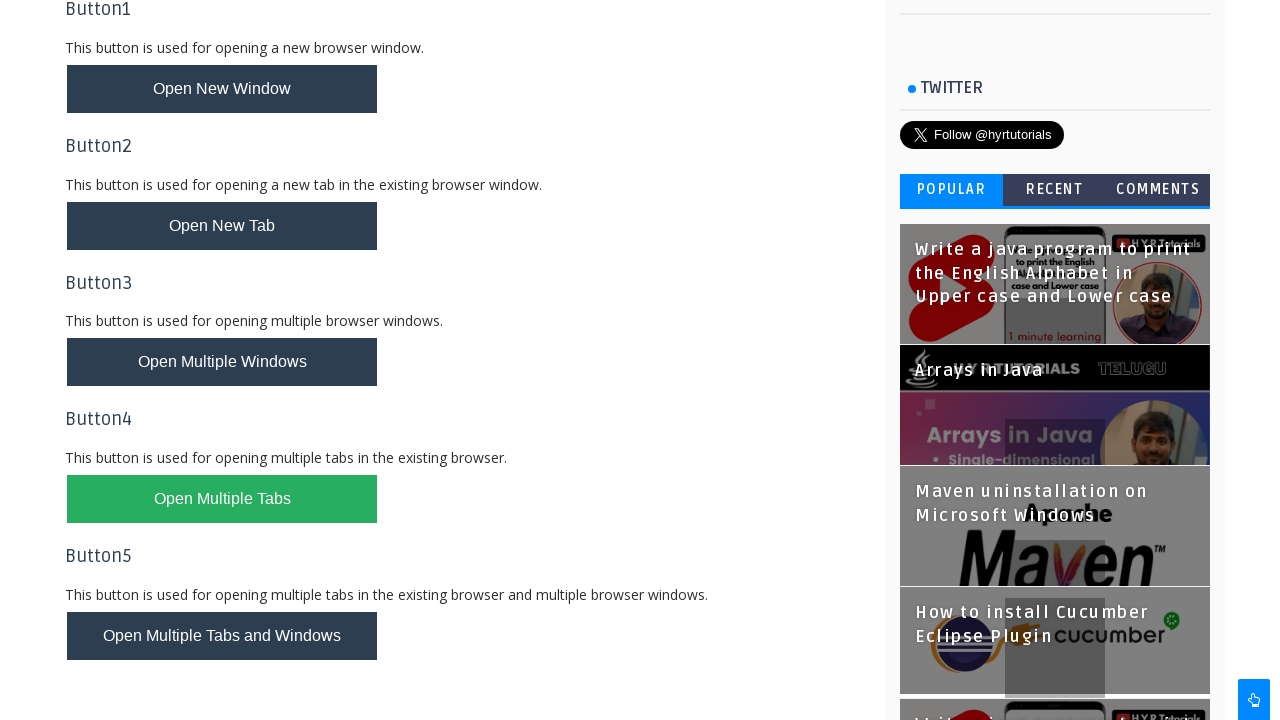